Tests filling out a sign-up form with dynamic attributes on a Selenium training website, entering username, password, confirm password, and email fields, then clicking the Sign Up button.

Starting URL: https://v1.training-support.net/selenium/dynamic-attributes

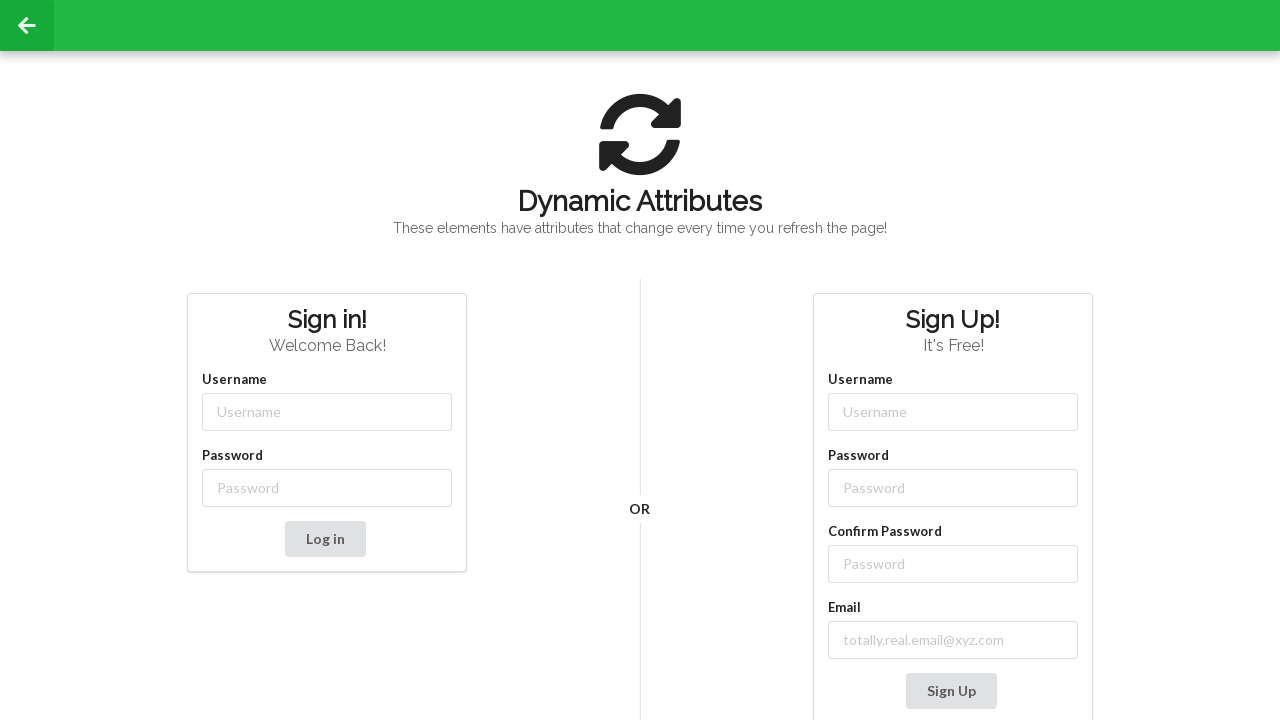

Filled username field with 'NewUser' using dynamic class selector on //input[contains(@class, '-username')]
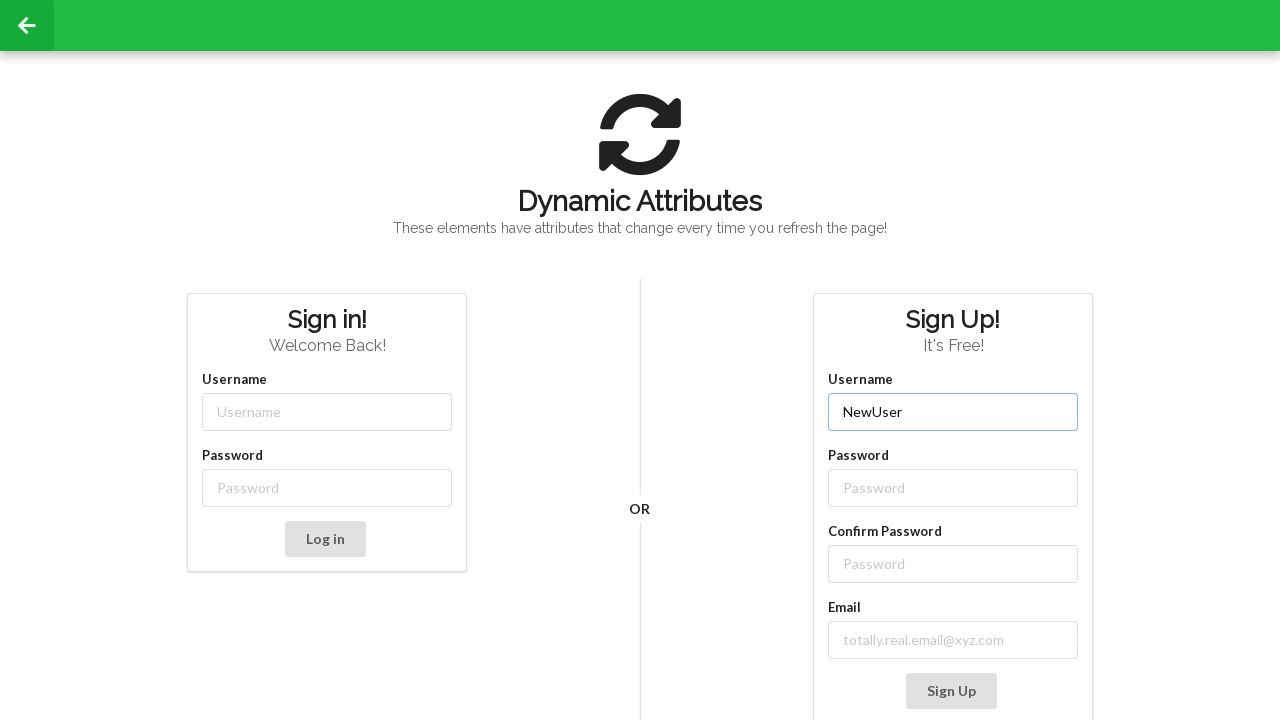

Filled password field with 'SecurePass123' using dynamic class selector on //input[contains(@class, '-password')]
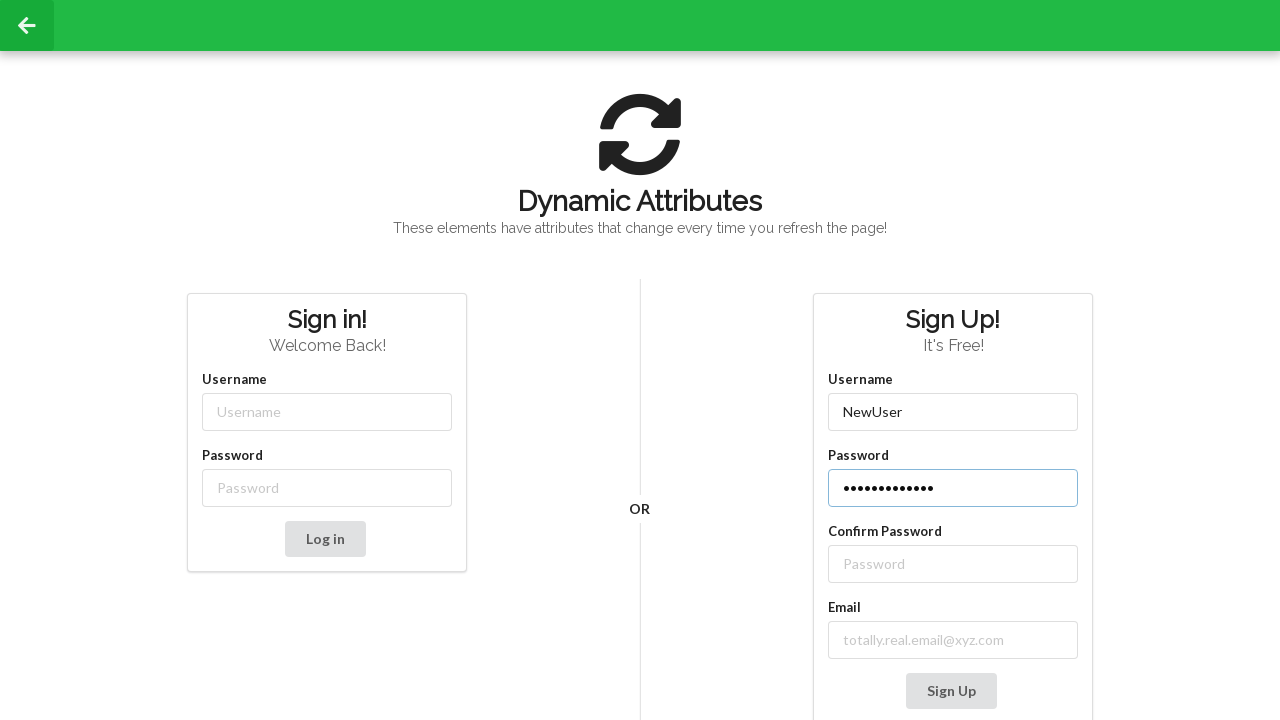

Filled confirm password field with 'SecurePass123' on //label[text()='Confirm Password']/following-sibling::input
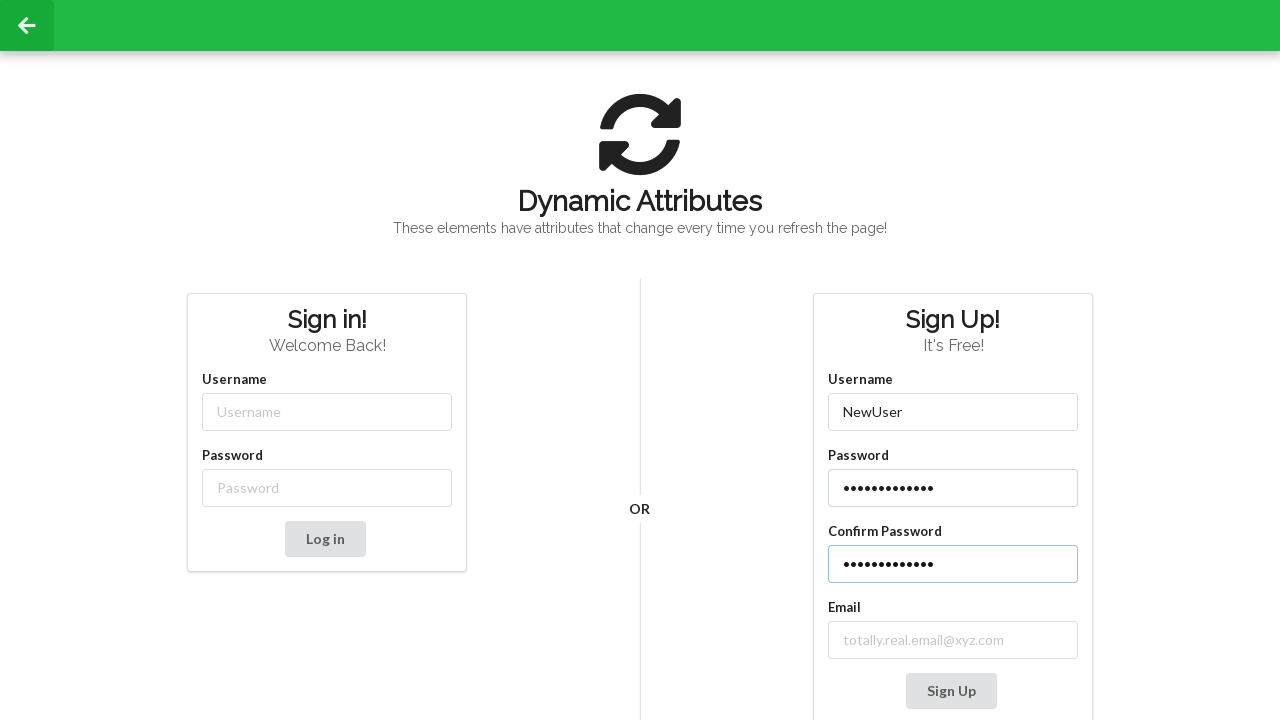

Filled email field with 'testuser@example.com' on //label[contains(text(), 'mail')]/following-sibling::input
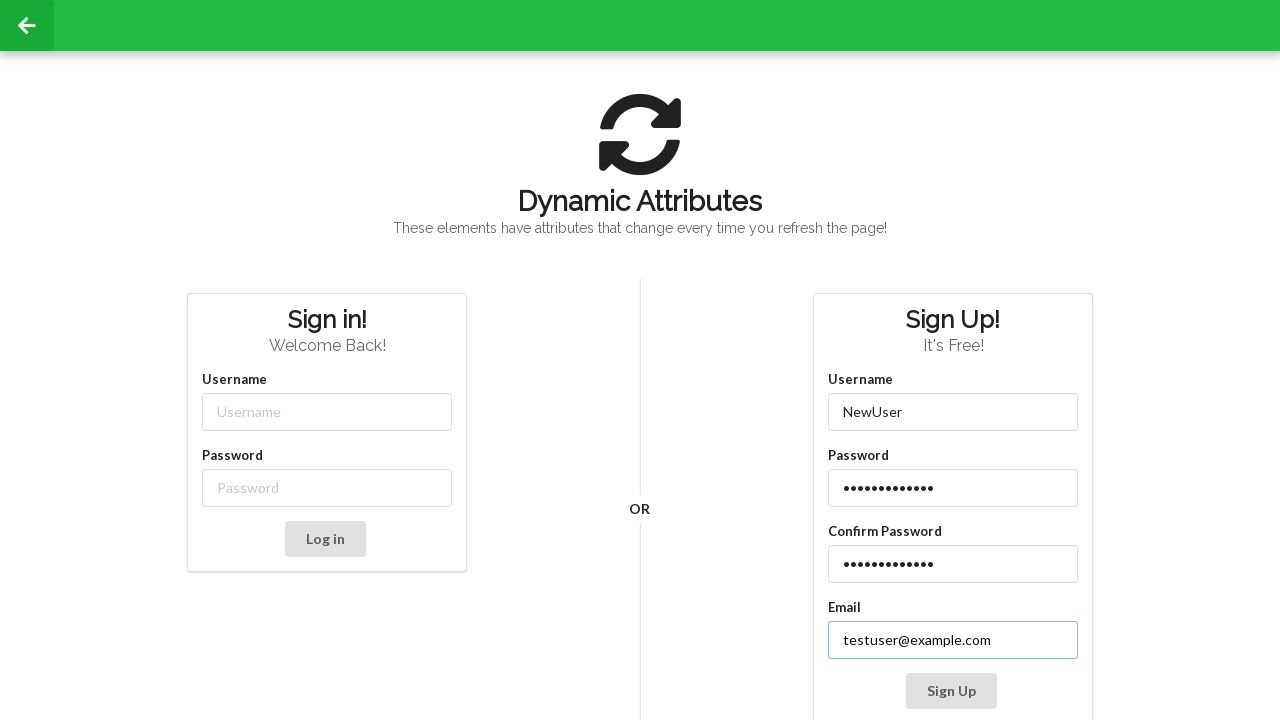

Clicked Sign Up button to submit the form at (951, 691) on xpath=//button[contains(text(), 'Sign Up')]
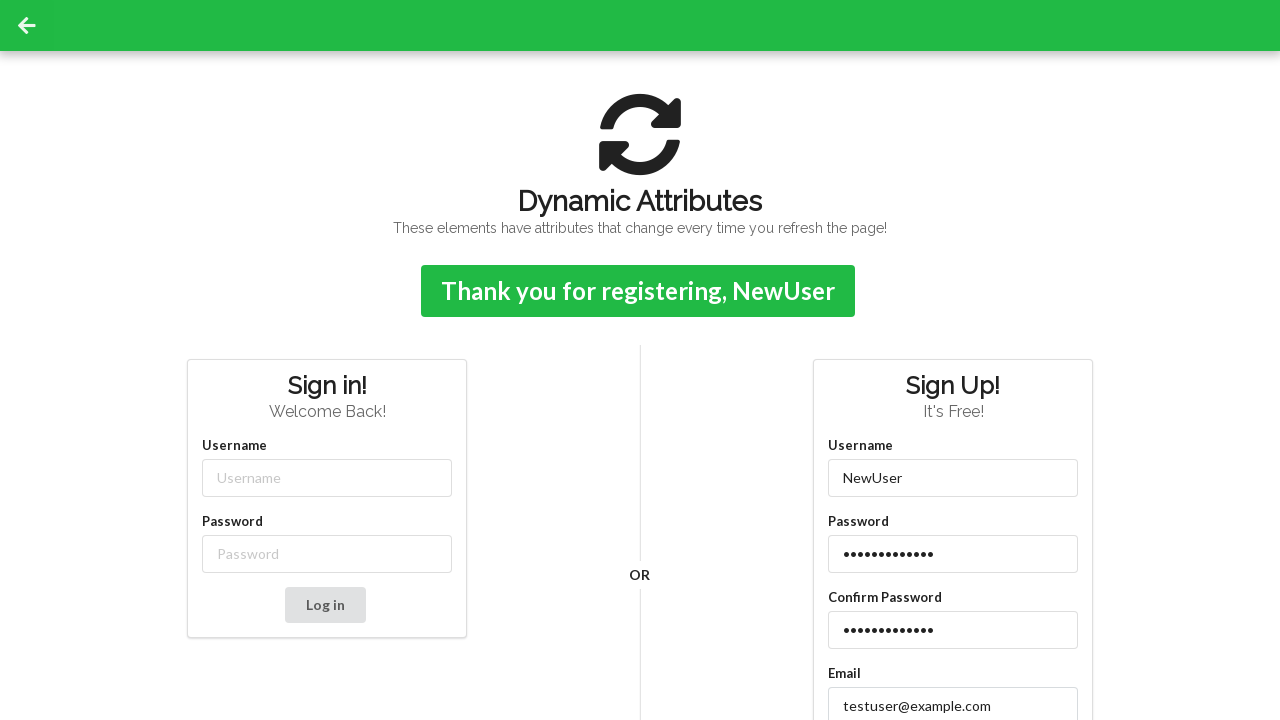

Sign-up confirmation message appeared
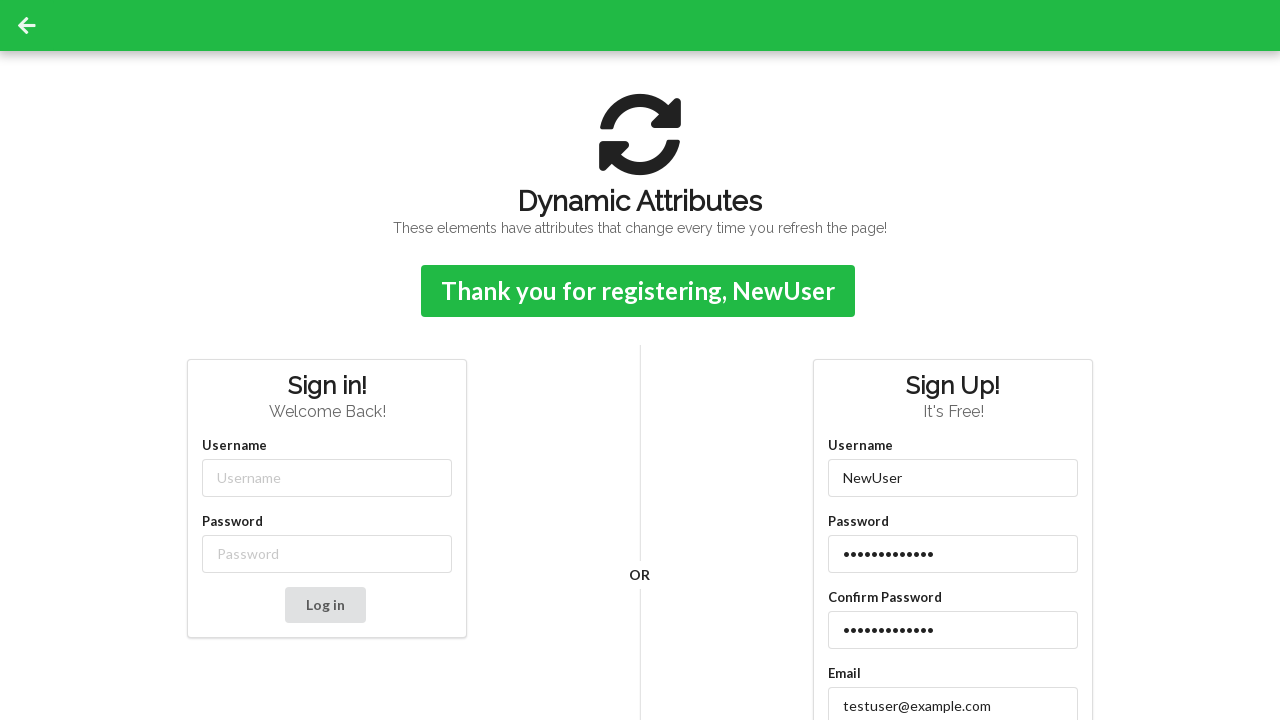

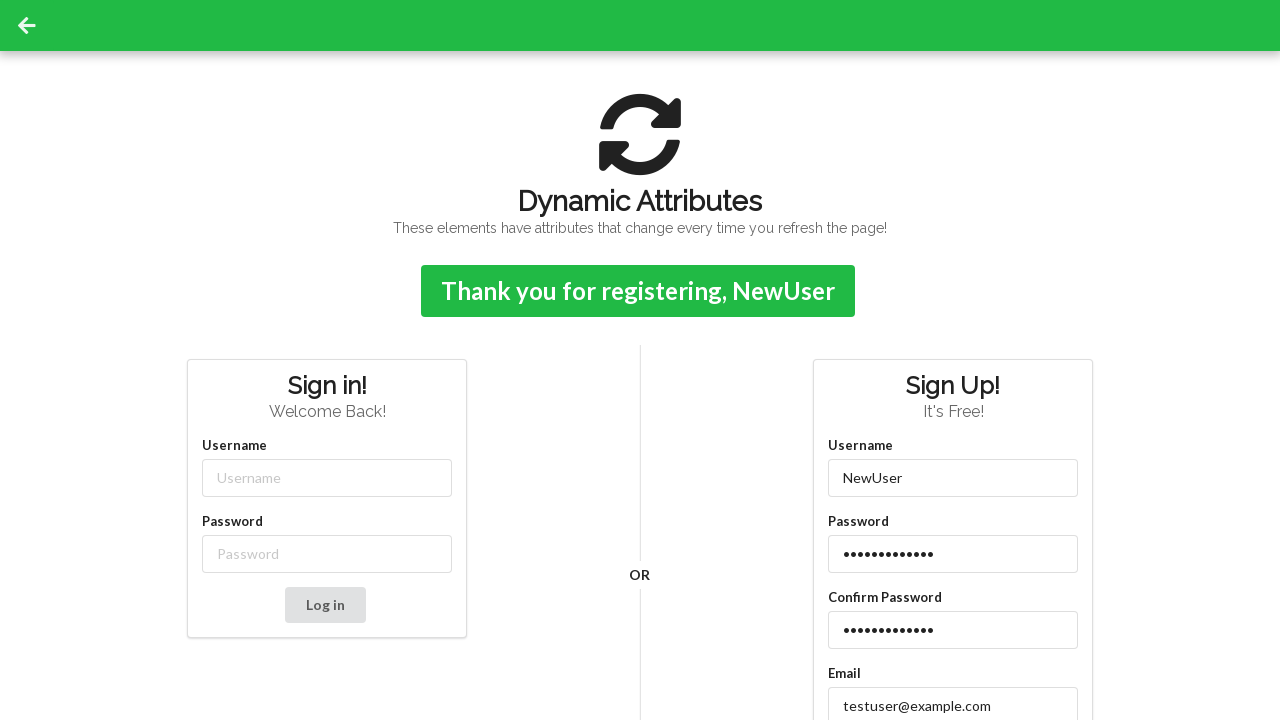